Tests AngularJS two-way data binding functionality by entering a name in the input field and verifying it appears in the greeting text through Angular's live binding.

Starting URL: https://angularjs.org/

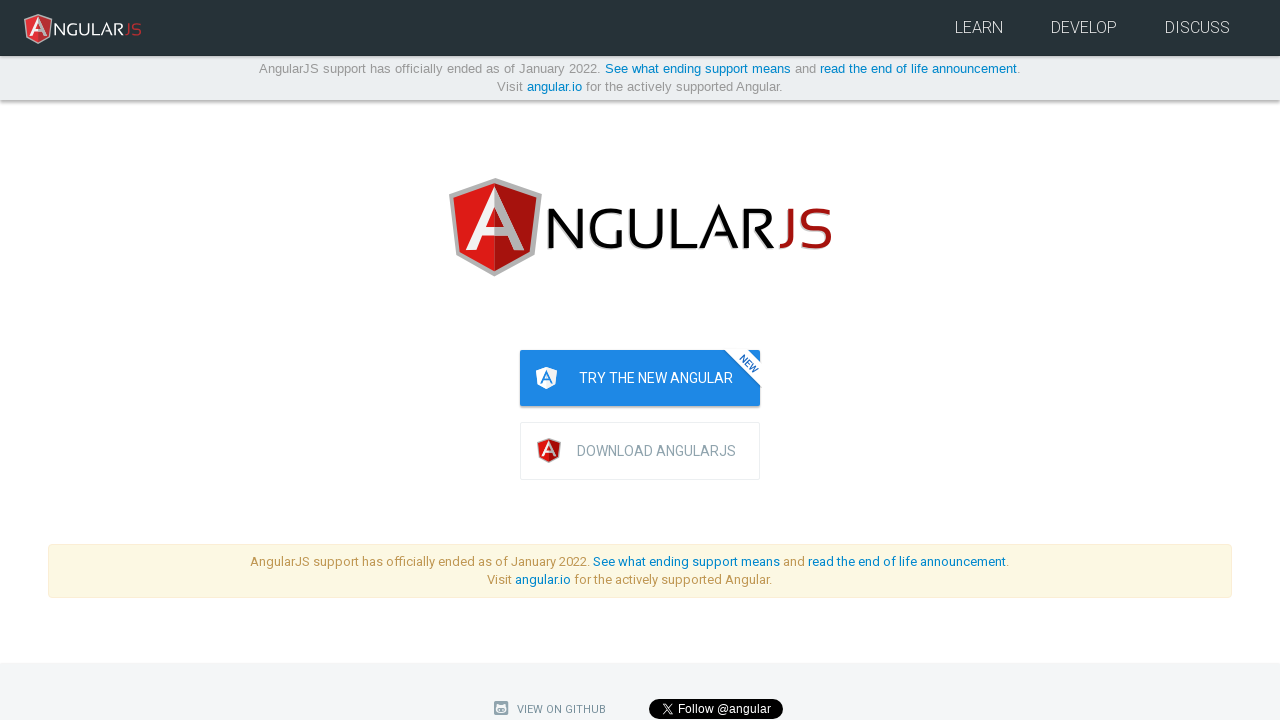

AngularJS input field became visible
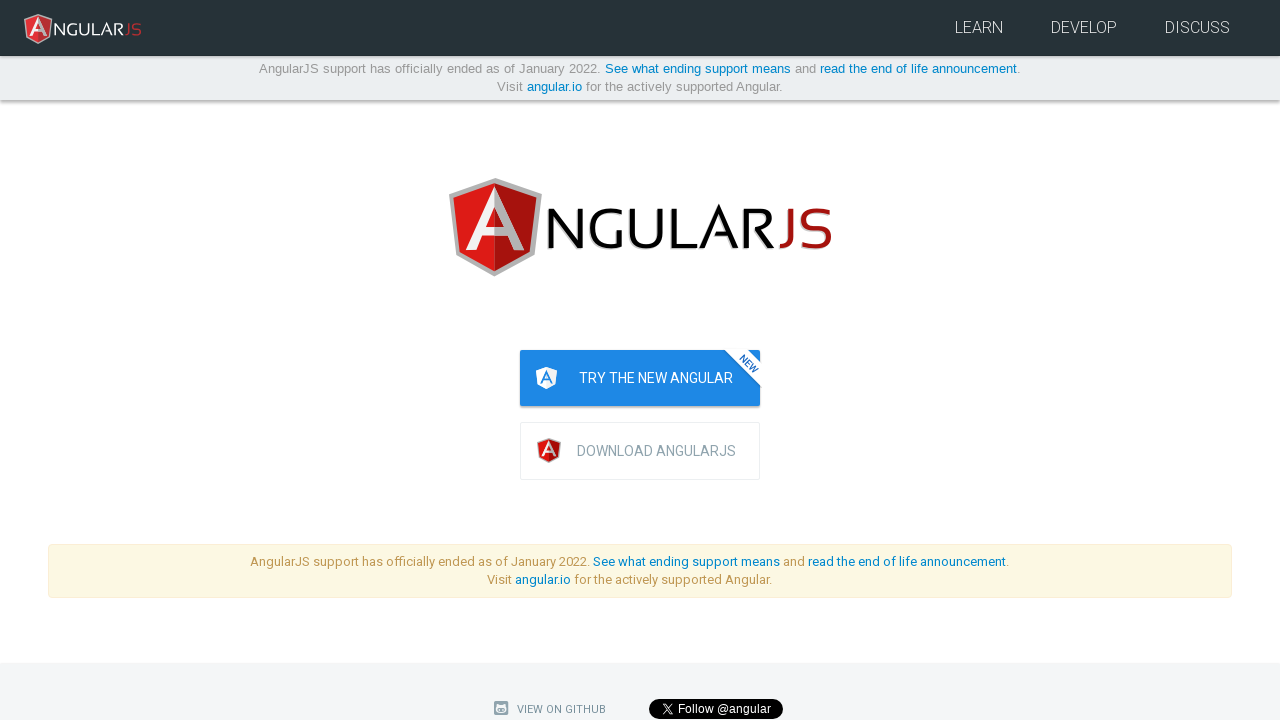

Scrolled input field into view
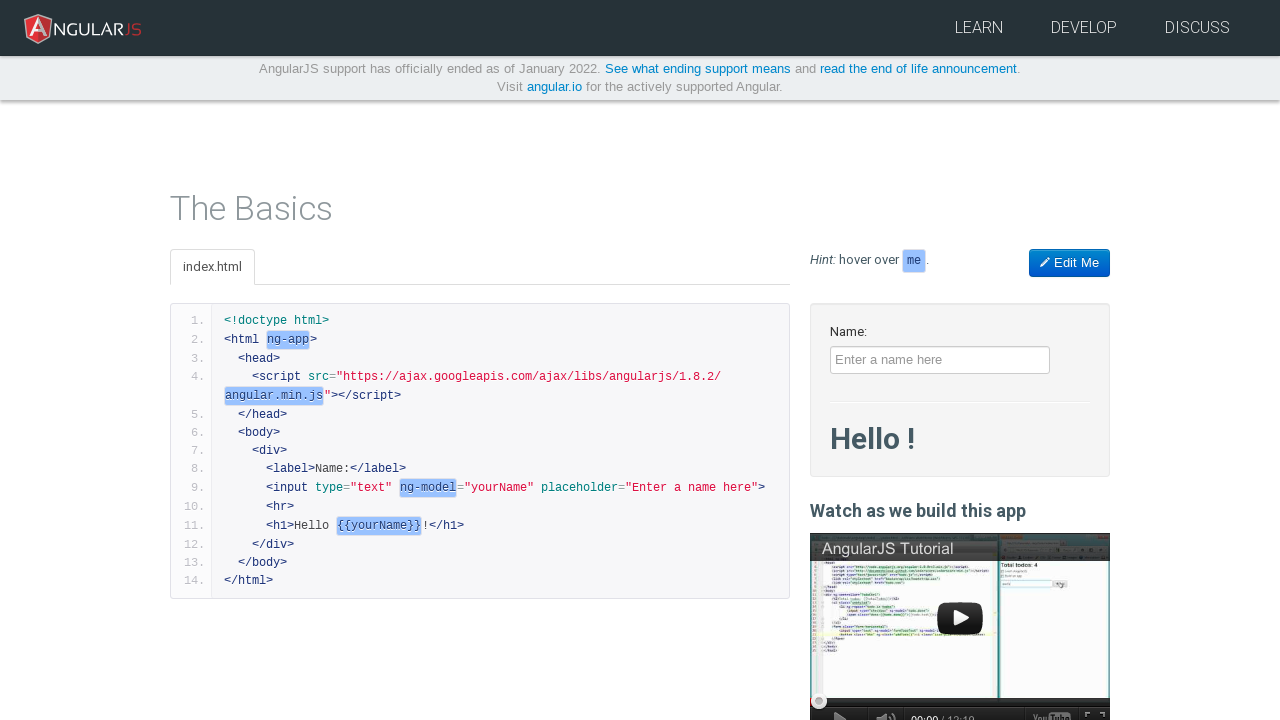

Entered test name 'JohnSmith2024' into the input field on input[ng-model='yourName']
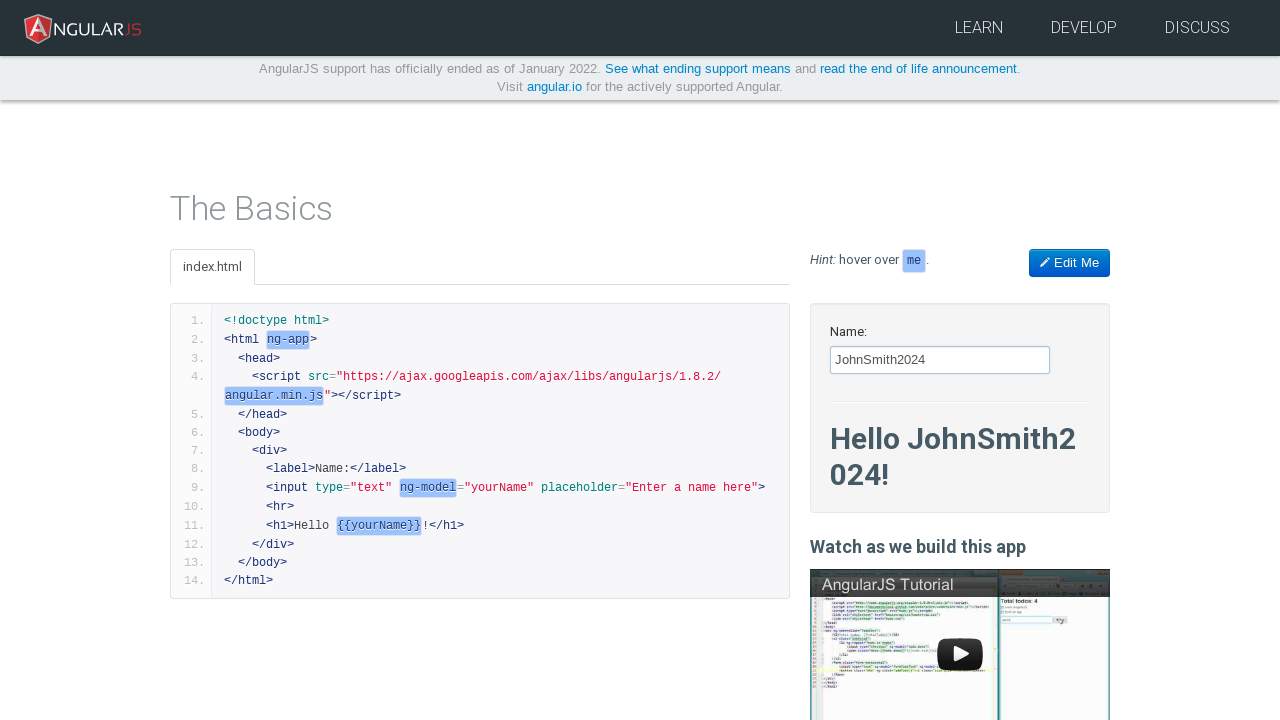

Verified two-way binding: greeting text now displays 'Hello JohnSmith2024!'
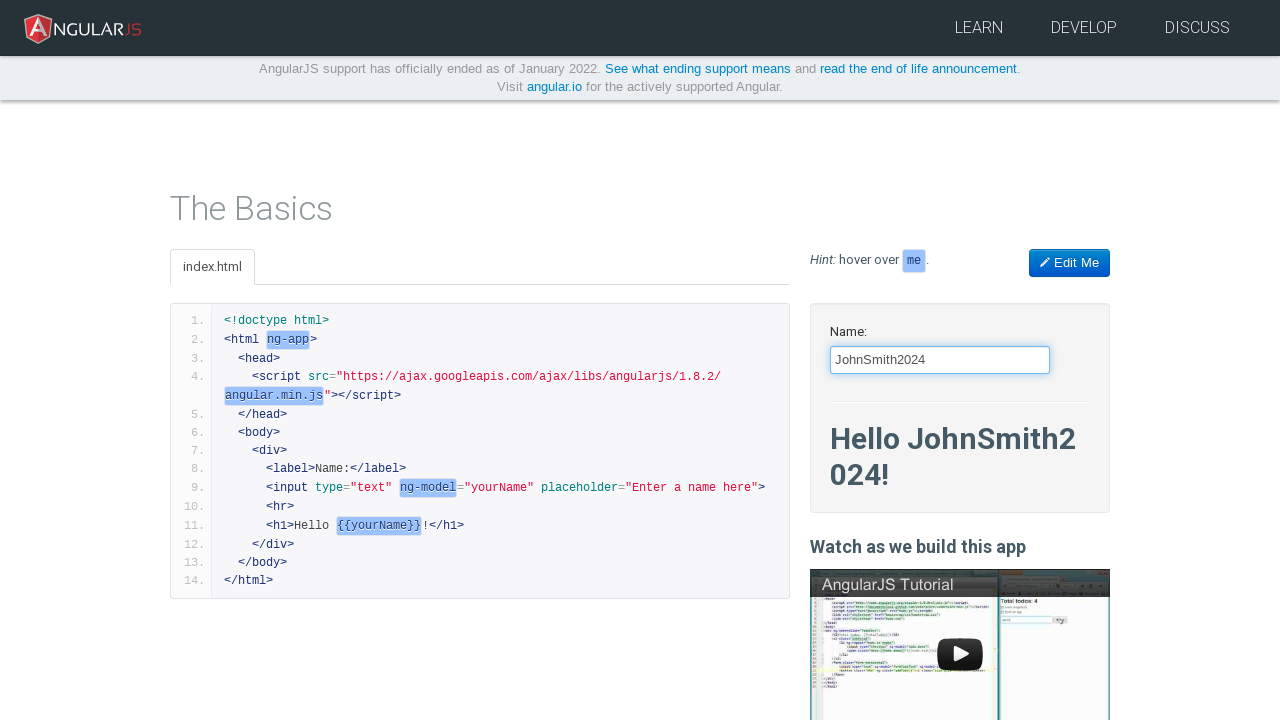

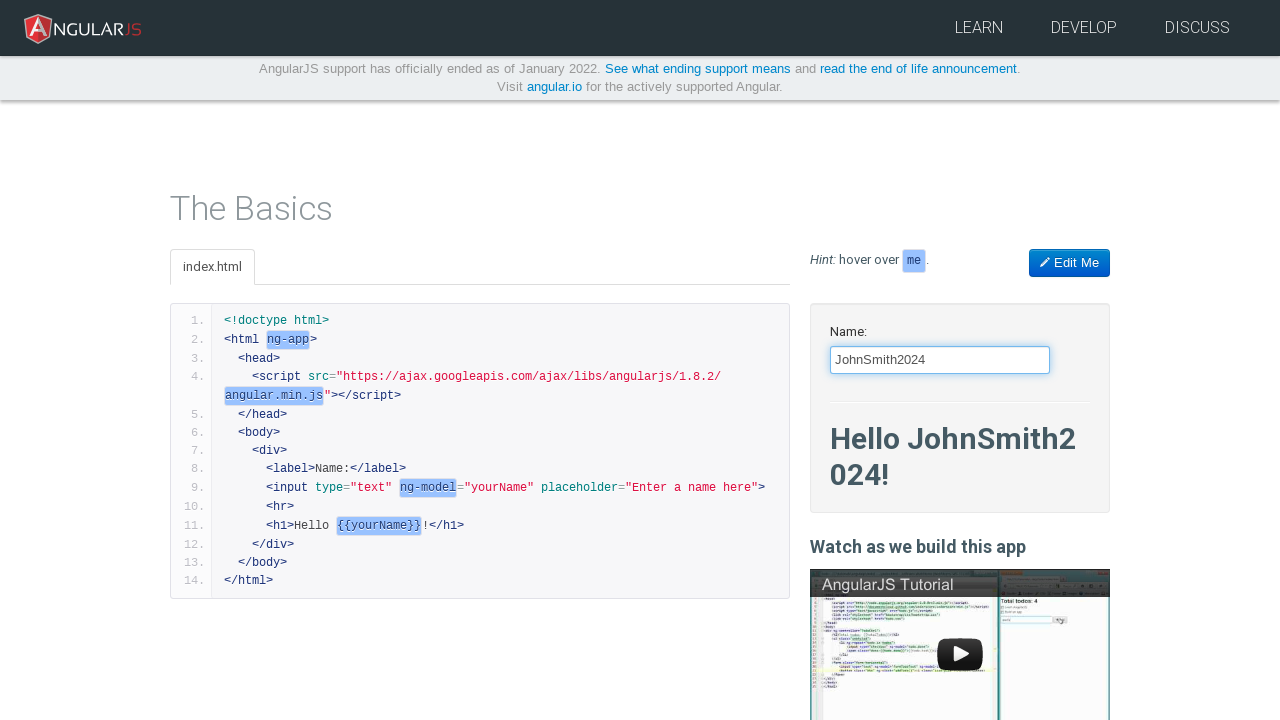